Tests date picker functionality by entering a date value and submitting it with the Enter key

Starting URL: https://formy-project.herokuapp.com/datepicker

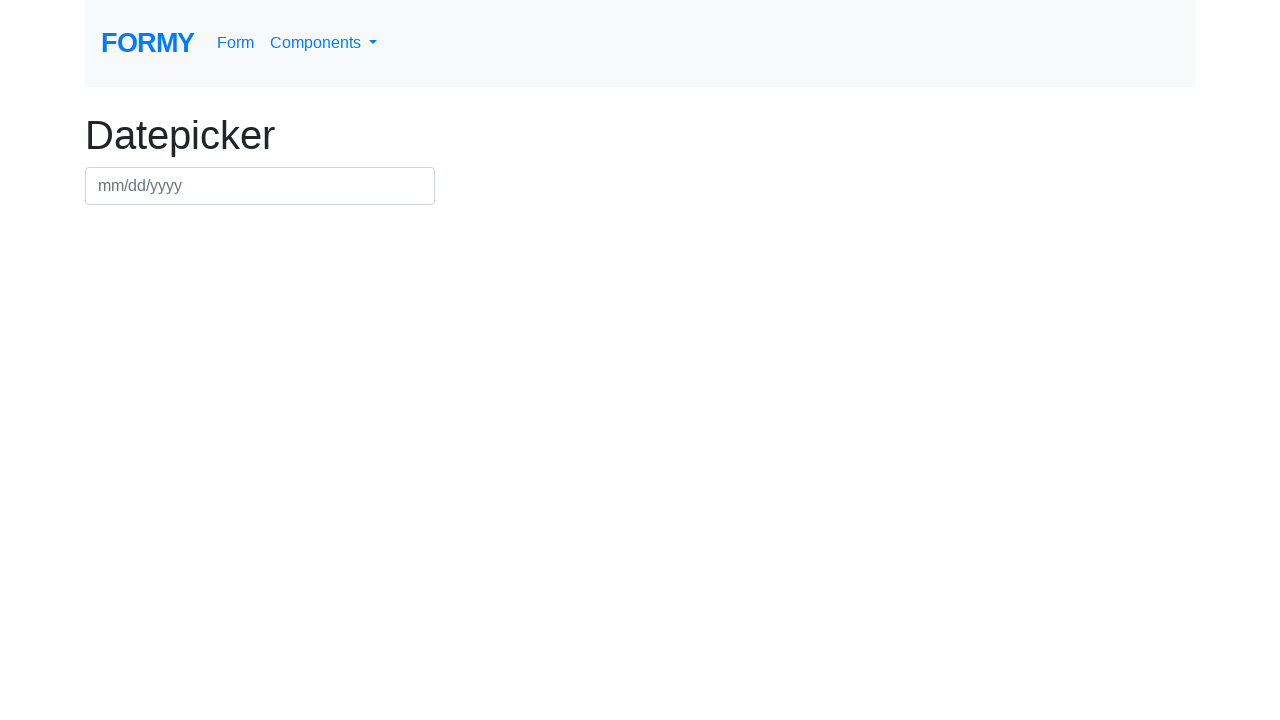

Filled datepicker field with date 03/29/25 on #datepicker
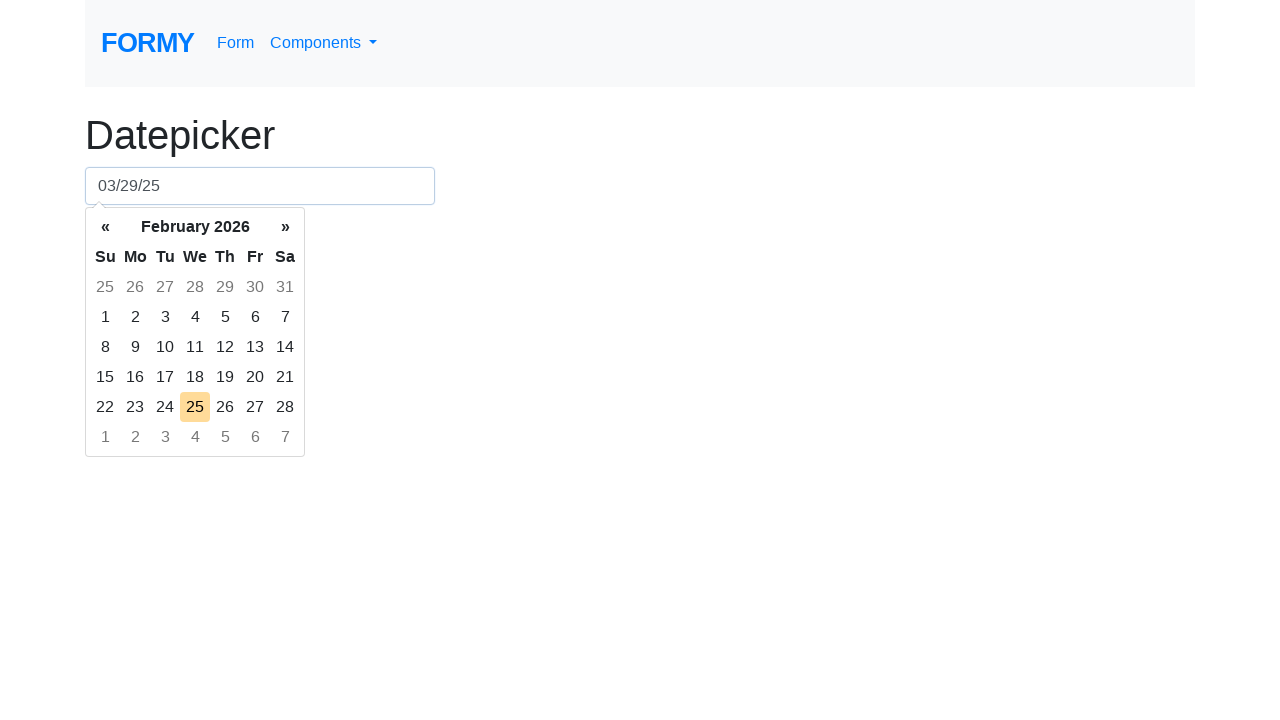

Pressed Enter key to submit the date on #datepicker
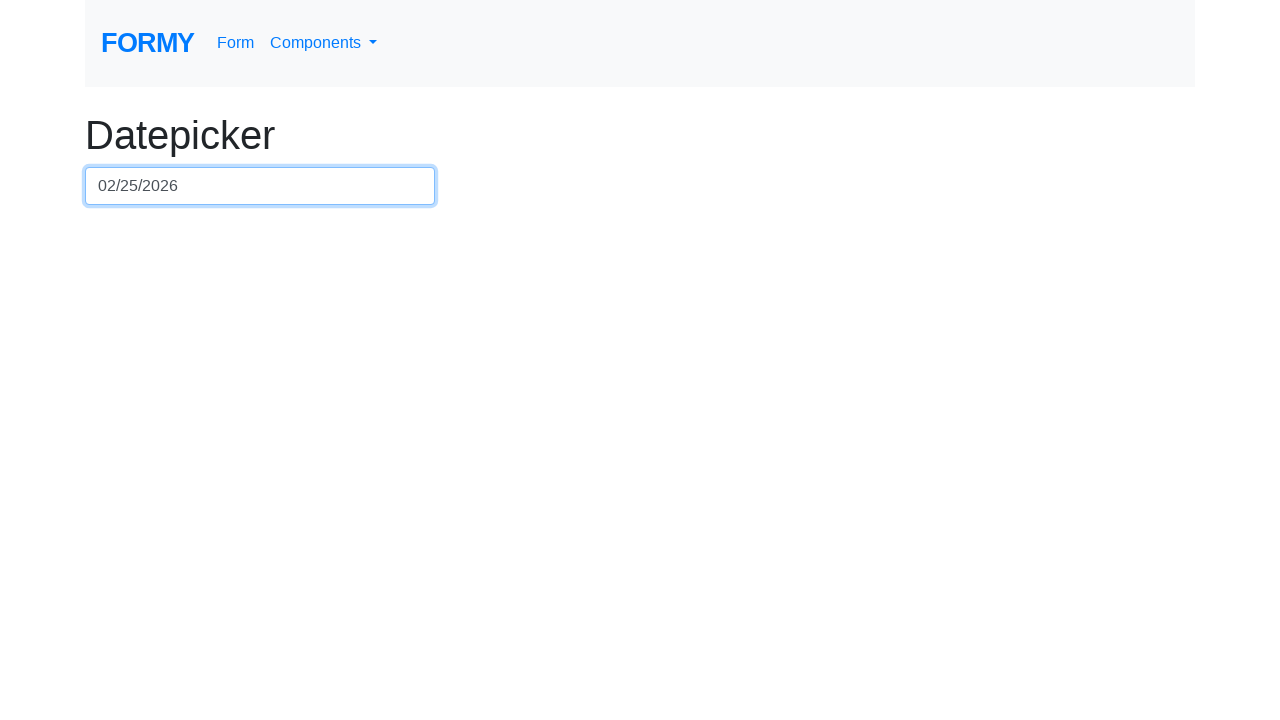

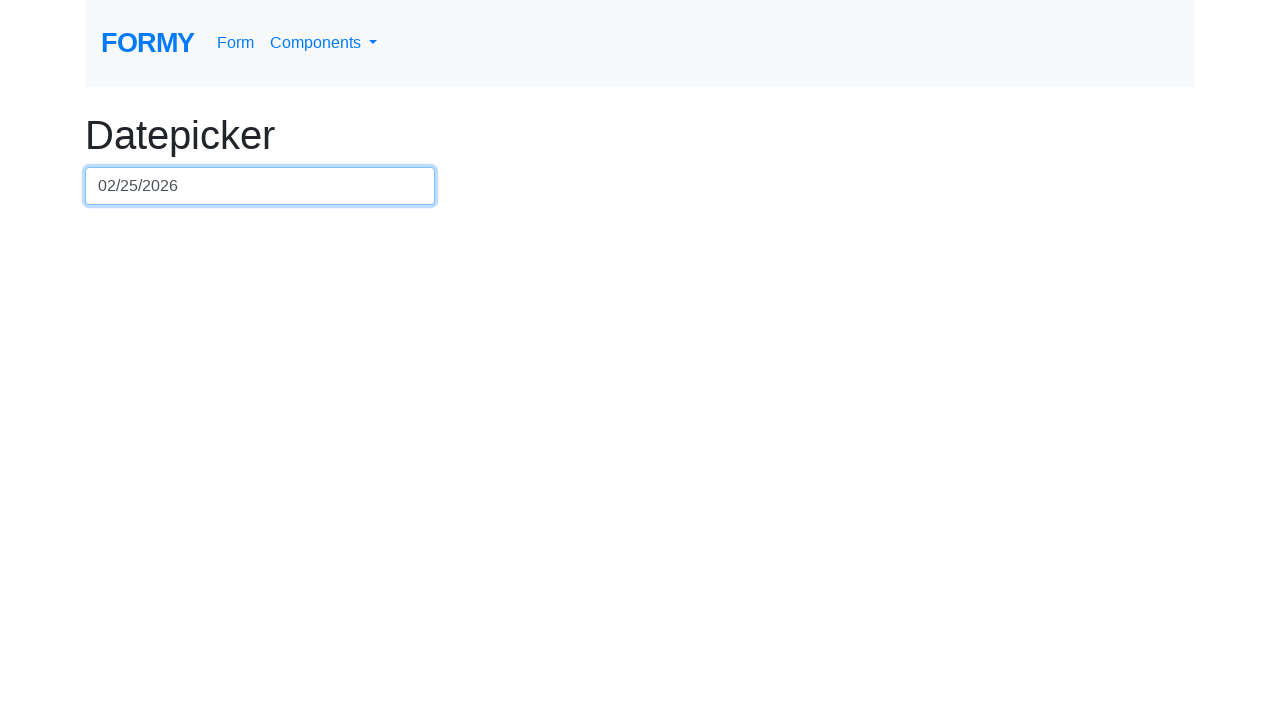